Navigates to a products table page and interacts with the table by clicking on the header to sort the first column

Starting URL: https://rahulshettyacademy.com/seleniumPractise/#/offers

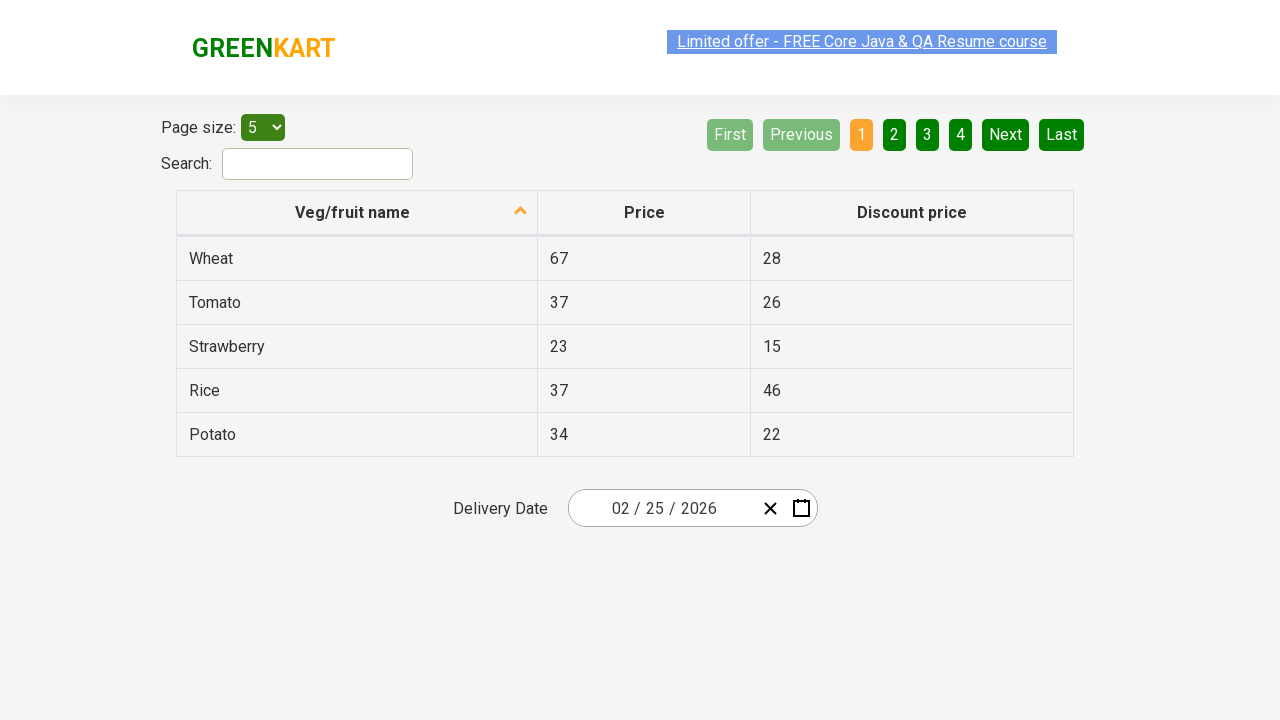

Navigated to products table page
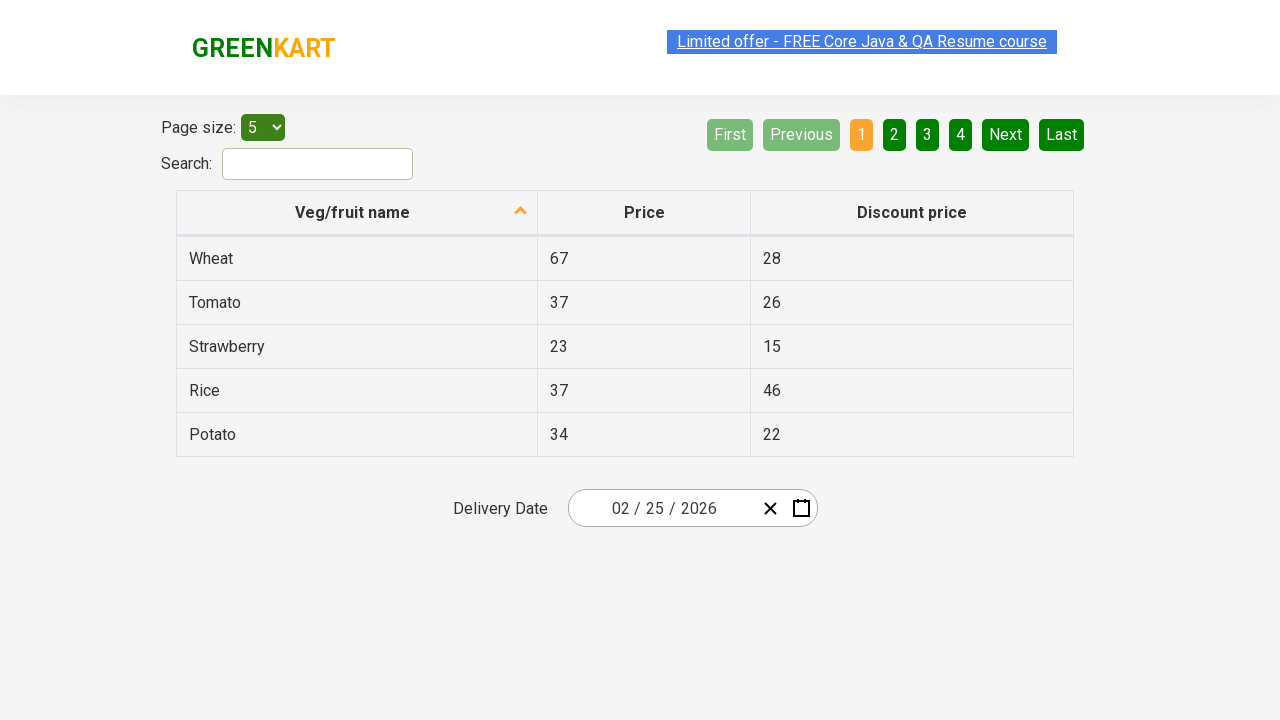

Clicked on first column header to sort table at (357, 213) on xpath=//tr/th[1]
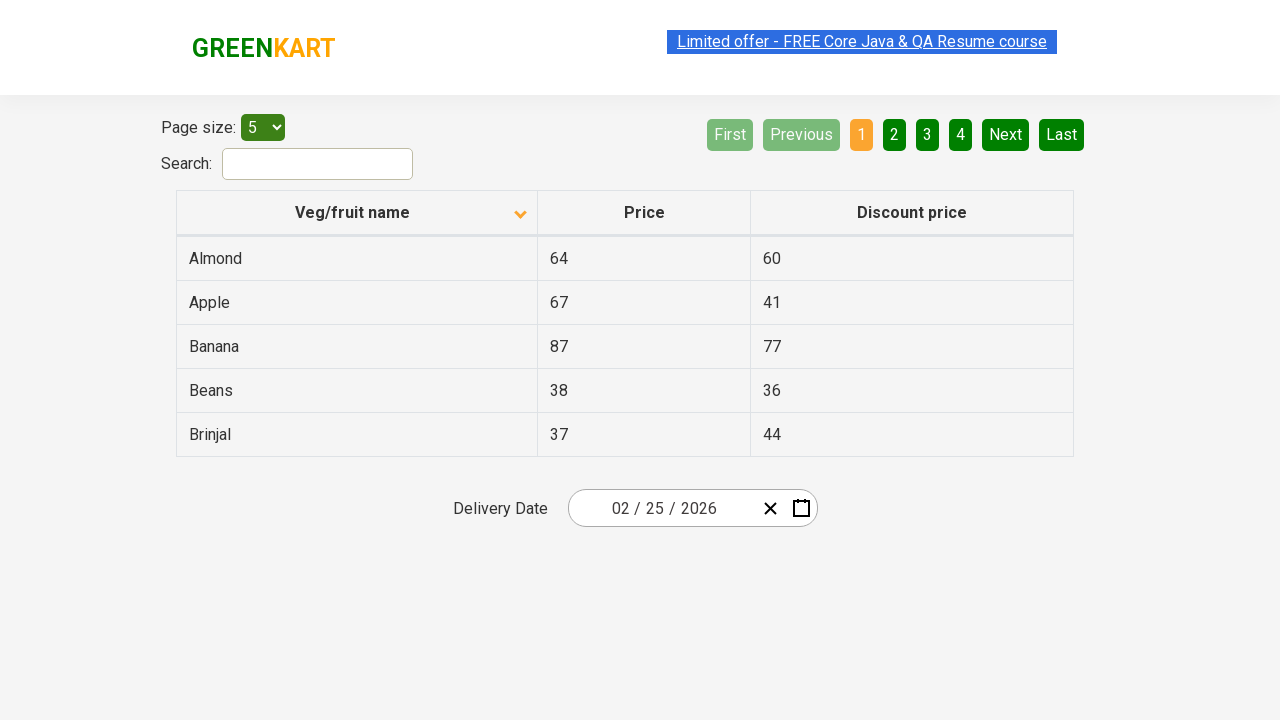

Table rows are present in the DOM
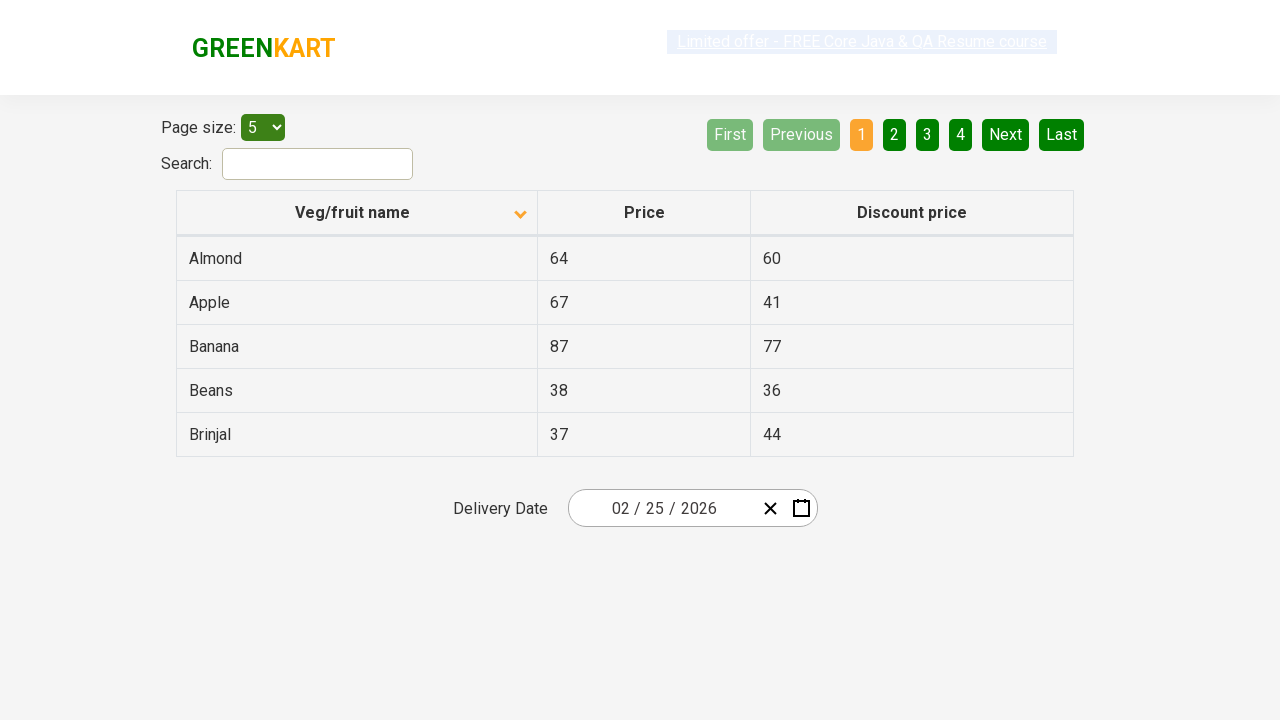

Verified that sorted data is visible in the table
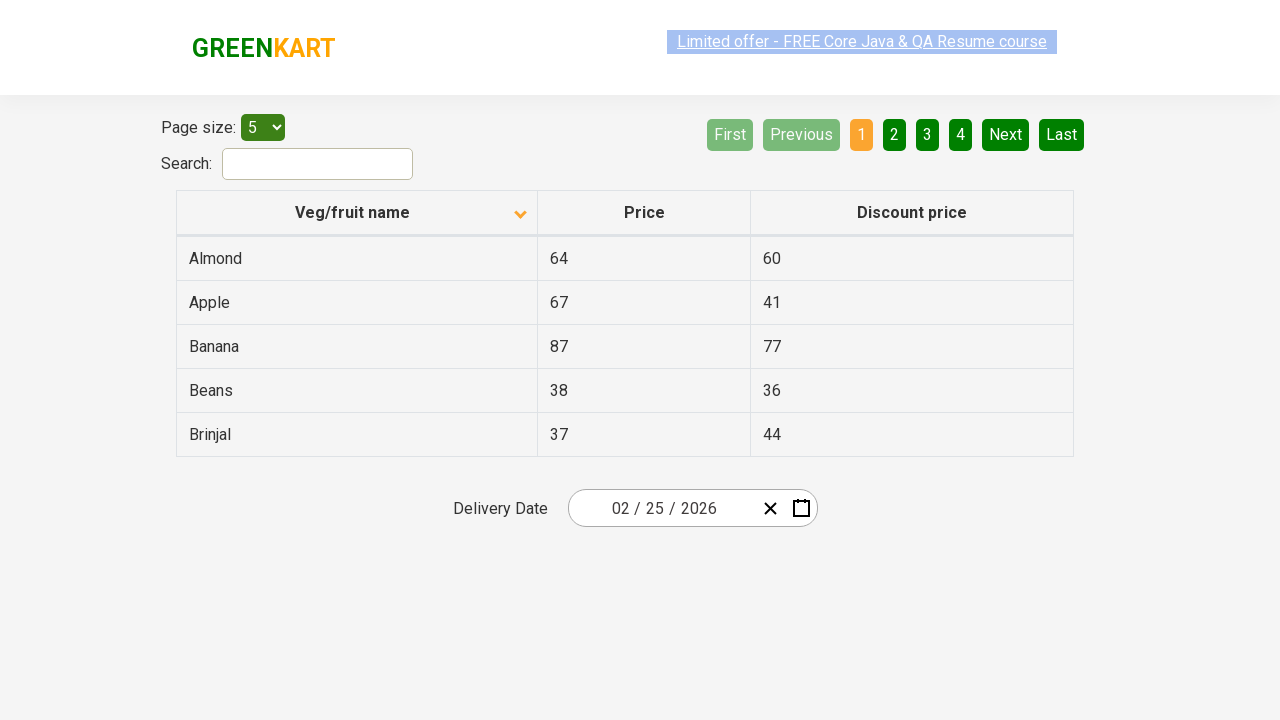

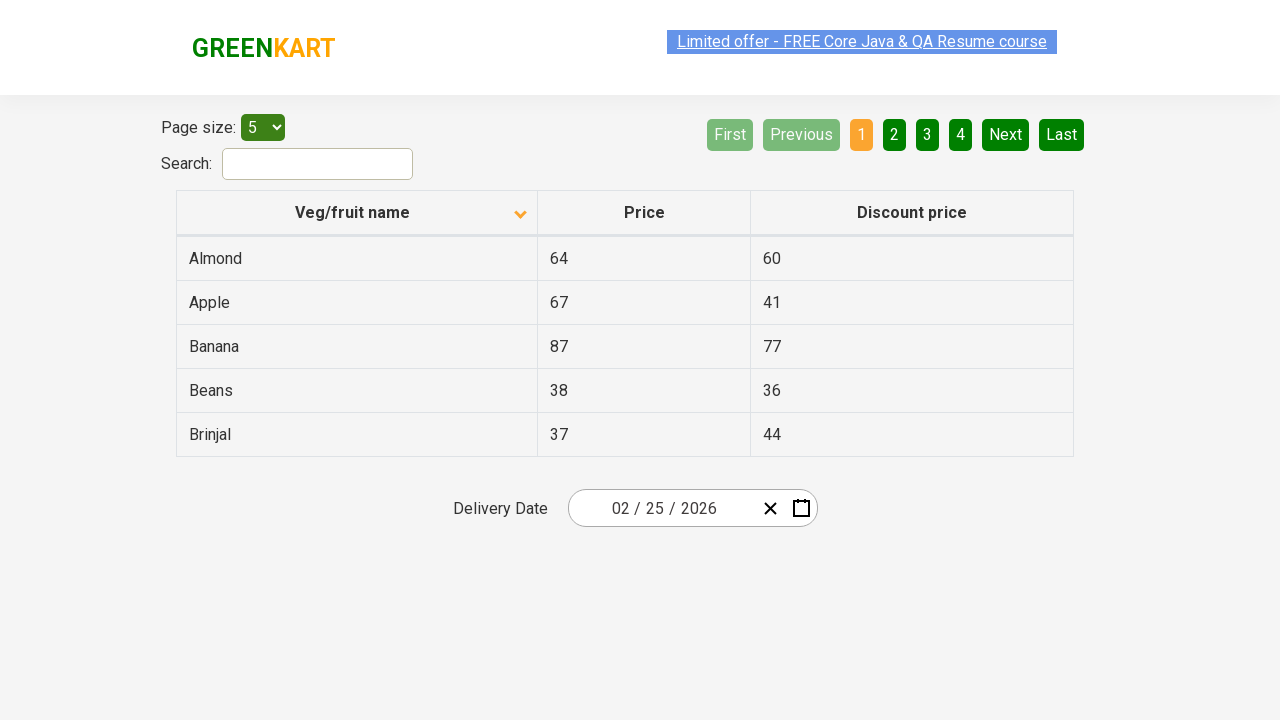